Tests navigation to Browse Languages, filters by M, and verifies Mathematica language details

Starting URL: http://www.99-bottles-of-beer.net/

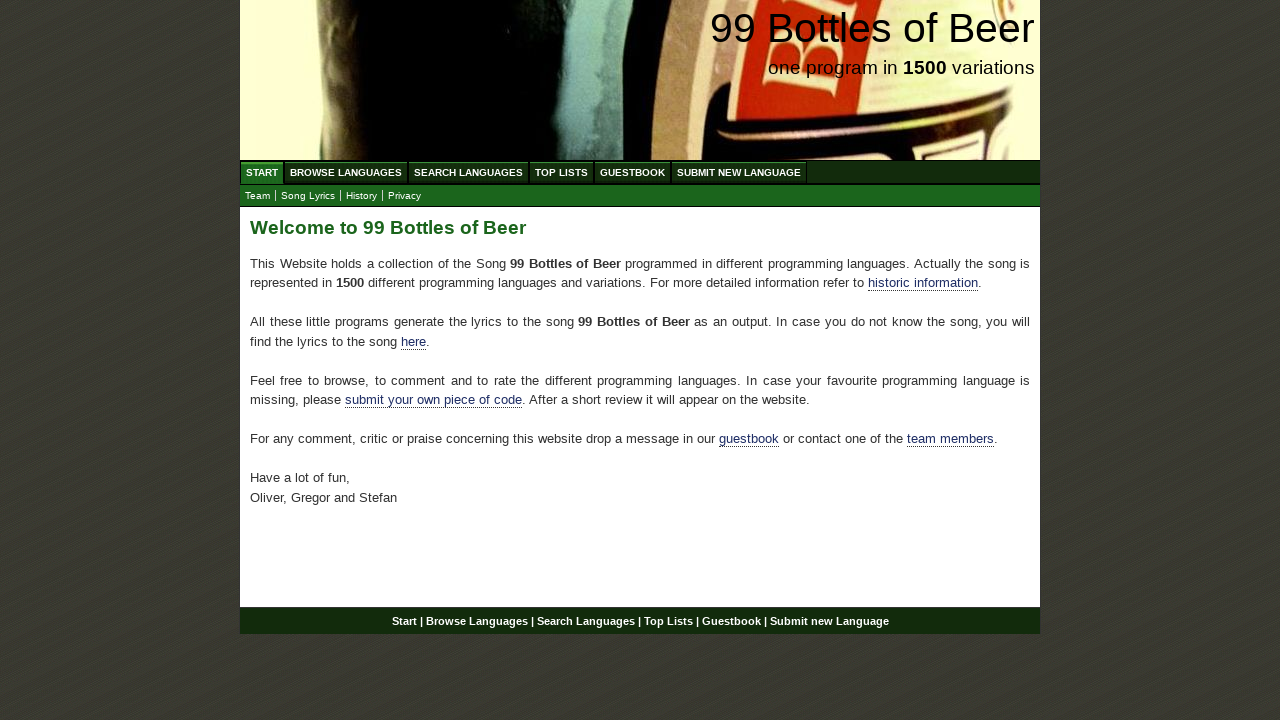

Clicked on Browse Languages menu item at (346, 172) on xpath=//ul[@id='menu']/li/a[@href='/abc.html']
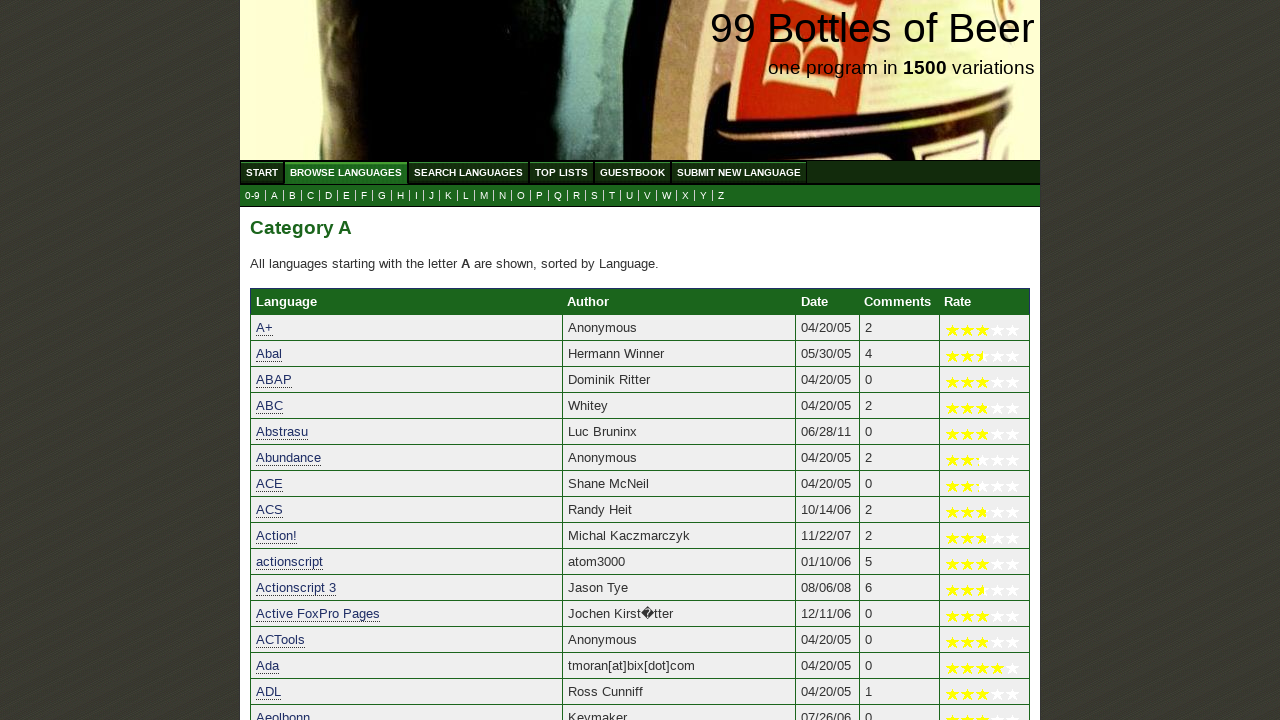

Clicked on M submenu to filter languages starting with M at (484, 196) on xpath=//ul[@id='submenu']/li/a[@href='m.html']
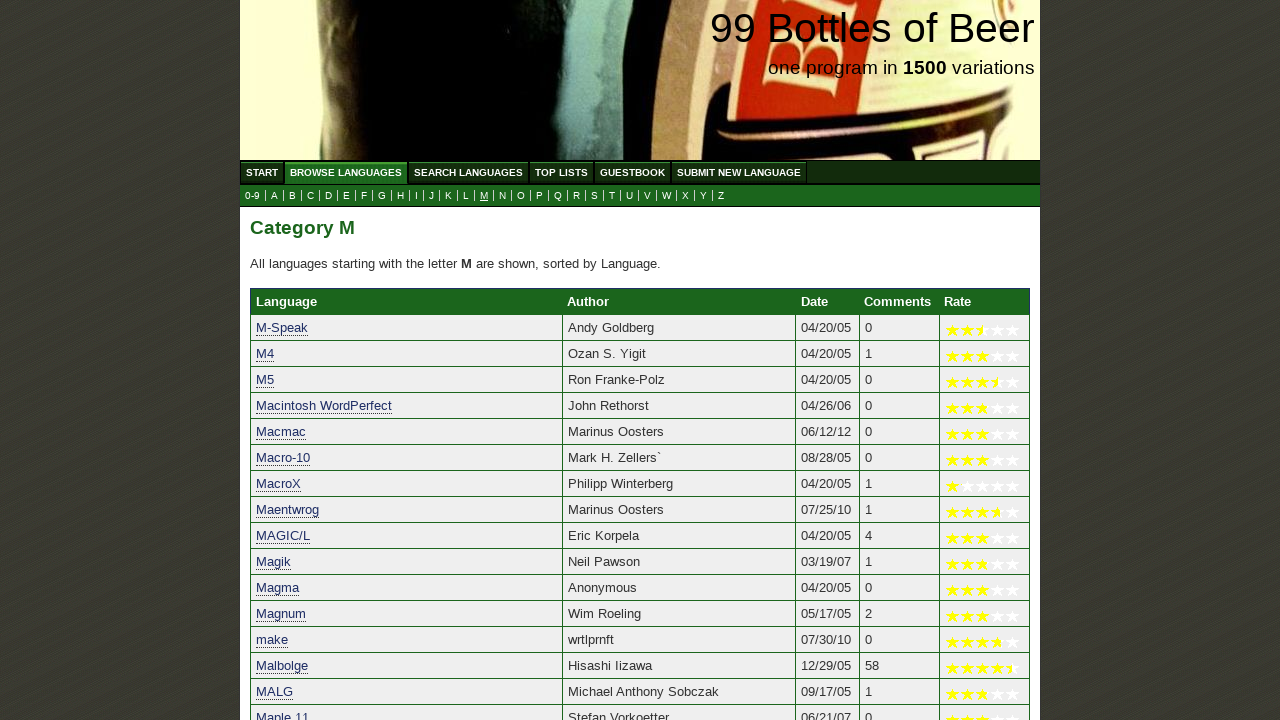

Mathematica language entry loaded and visible
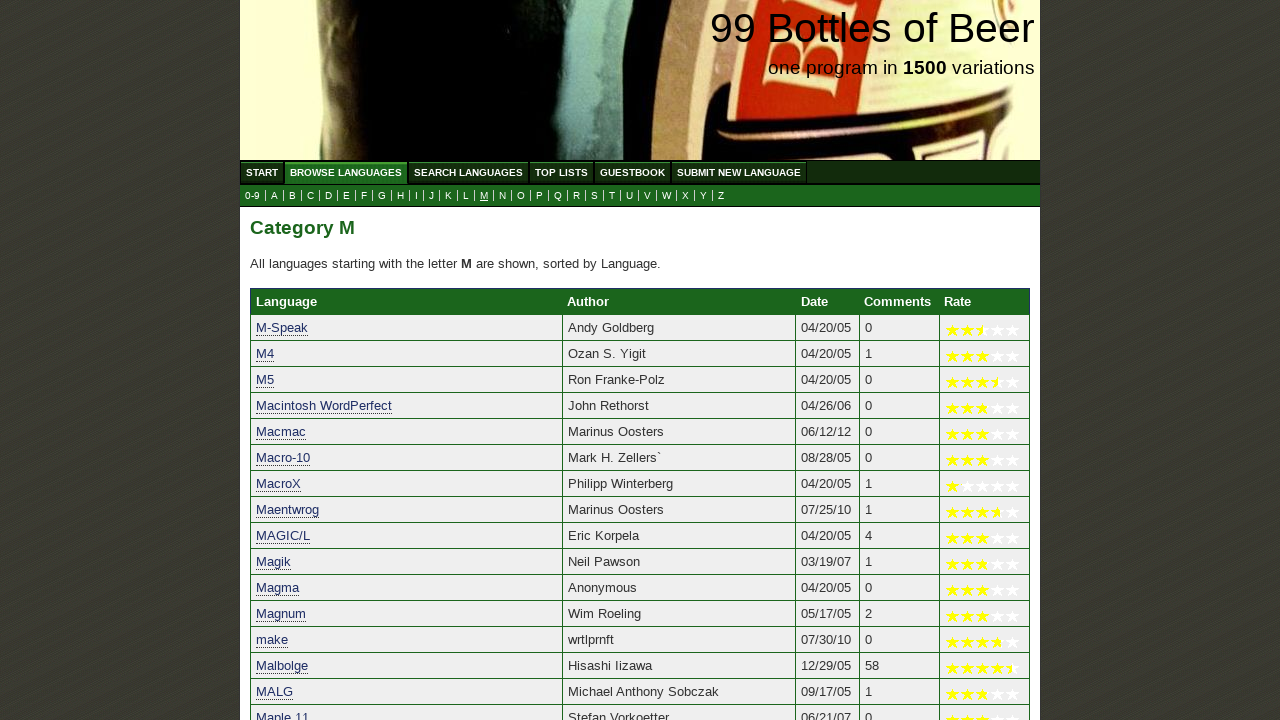

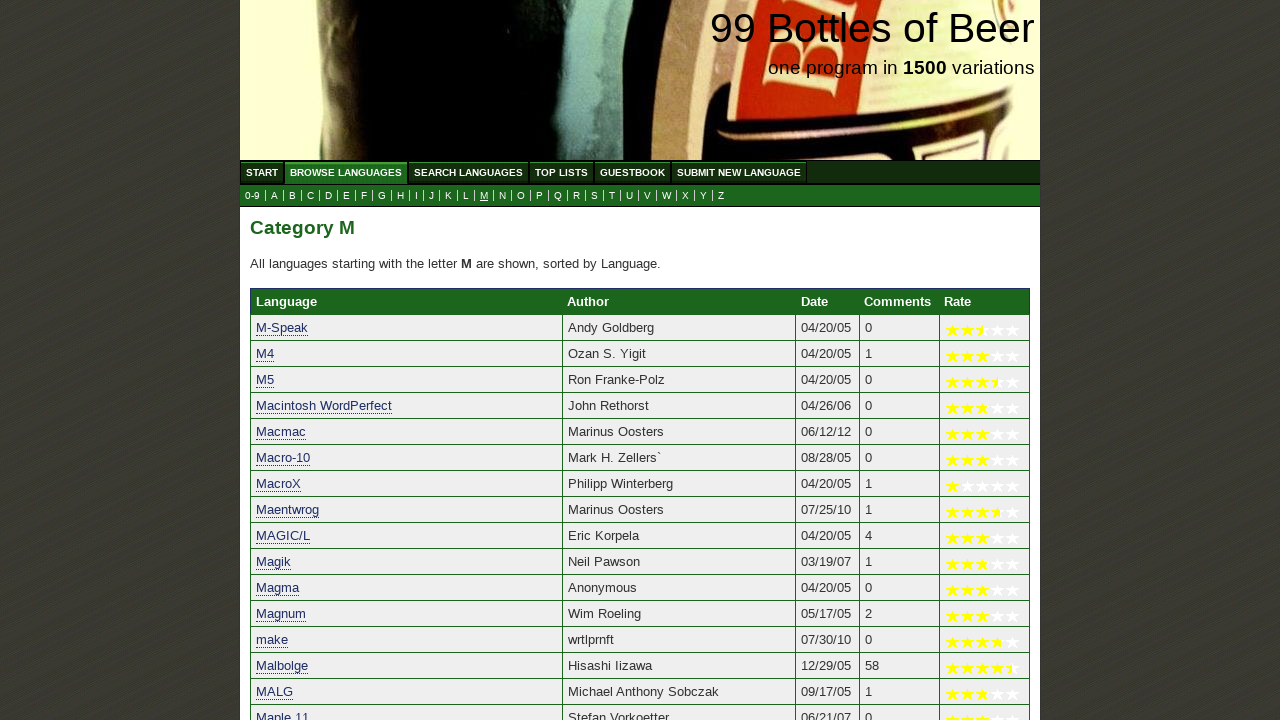